Tests checkbox handling on a practice form by checking if a checkbox is selected, displayed, and enabled, then clicking it under each condition

Starting URL: https://demoqa.com/automation-practice-form

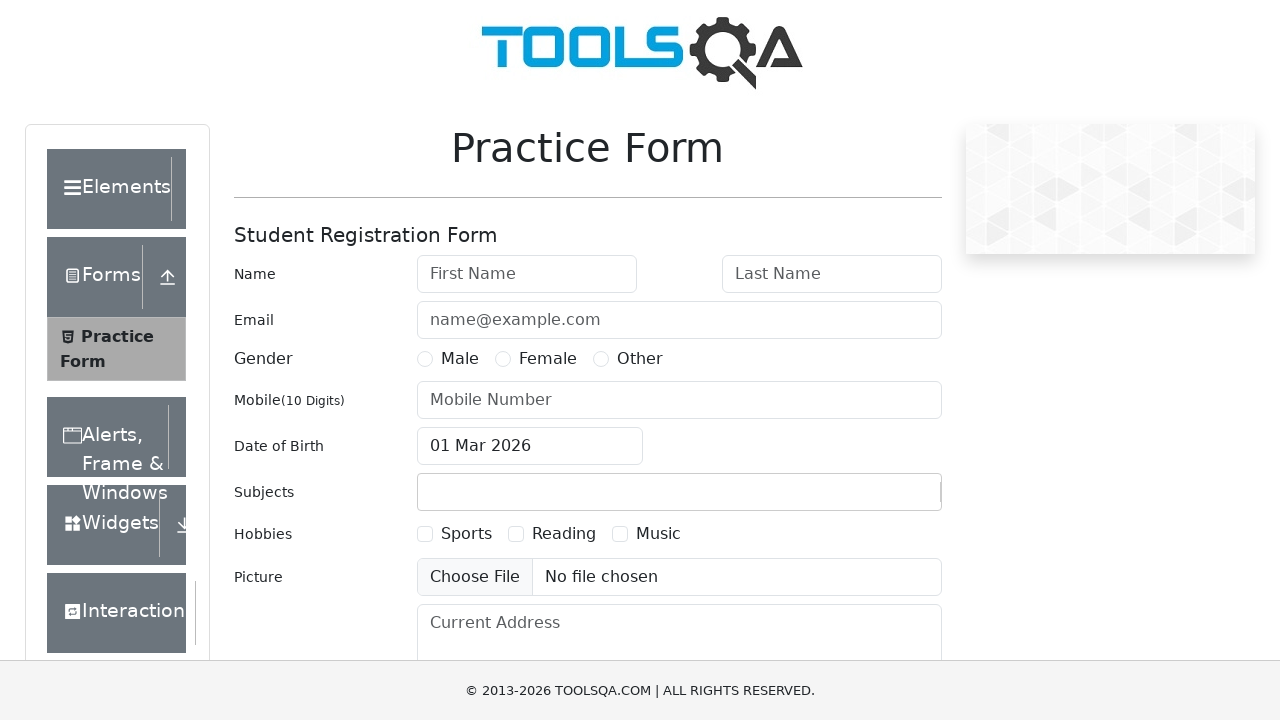

Navigated to automation practice form
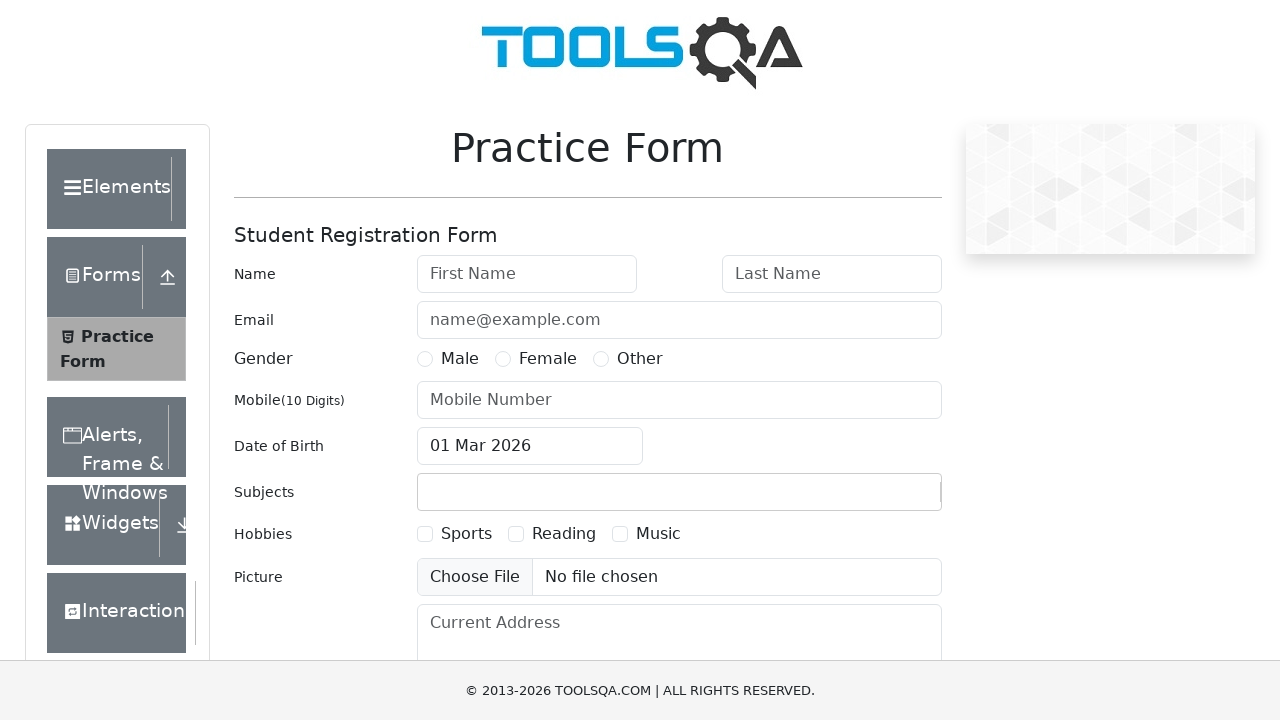

Located hobbies checkbox element
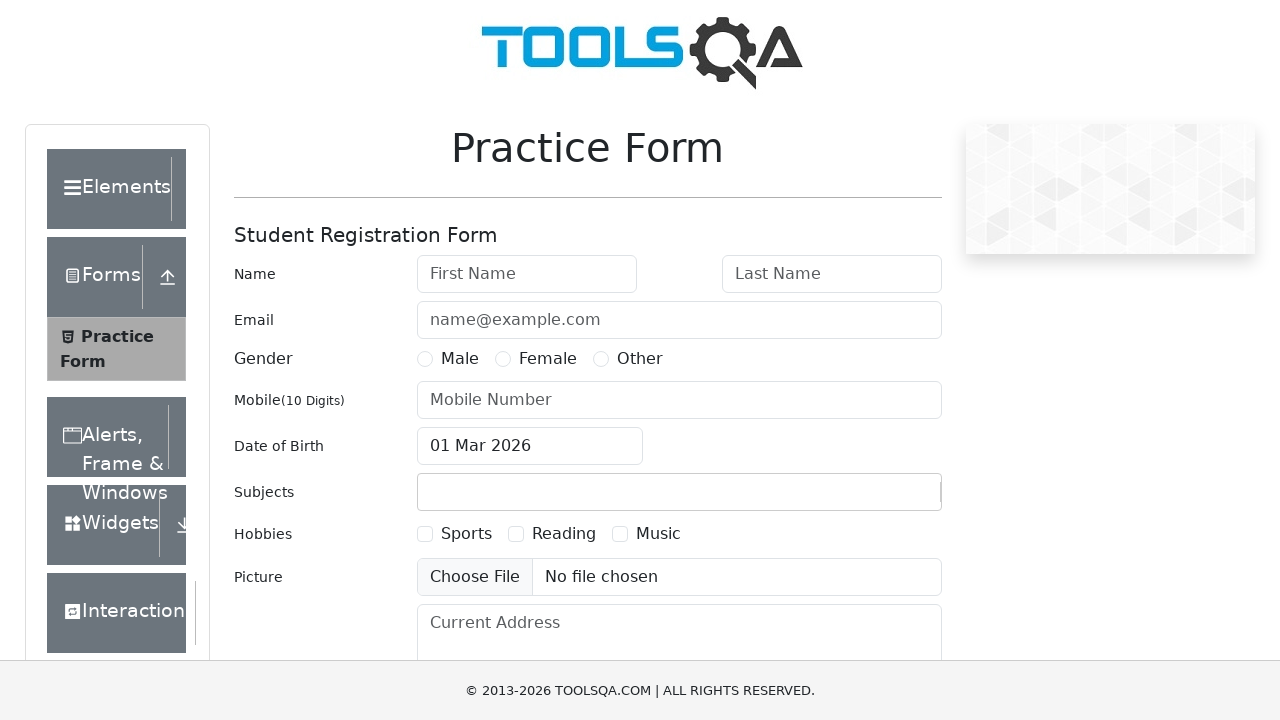

Checked if hobbies checkbox is already selected - it is not
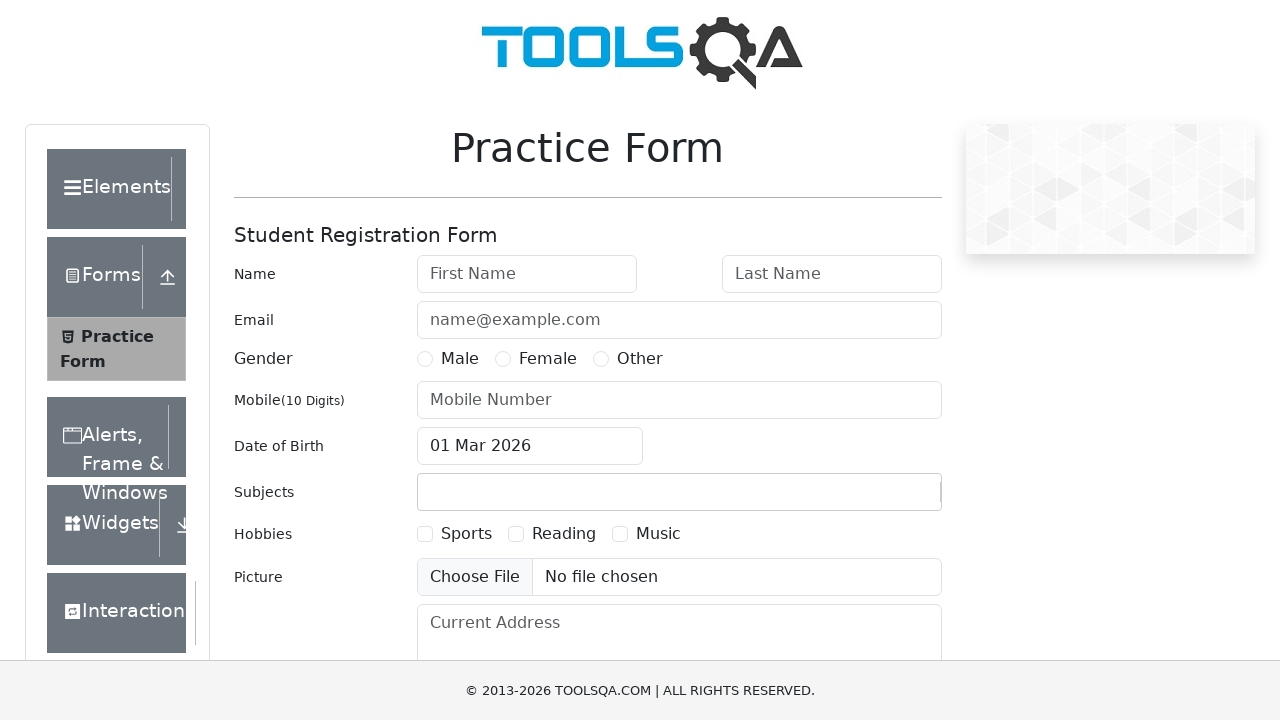

Clicked hobbies checkbox to select it at (466, 534) on label[for='hobbies-checkbox-1']
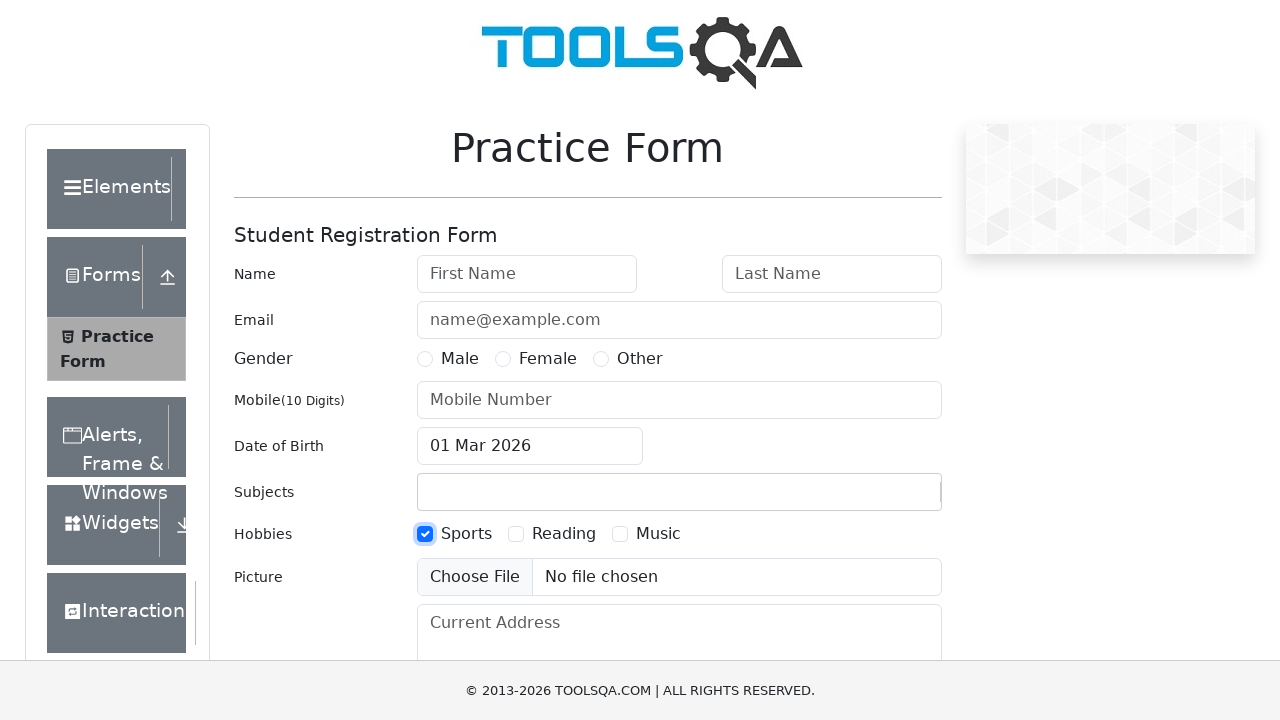

Verified hobbies checkbox is visible on the page
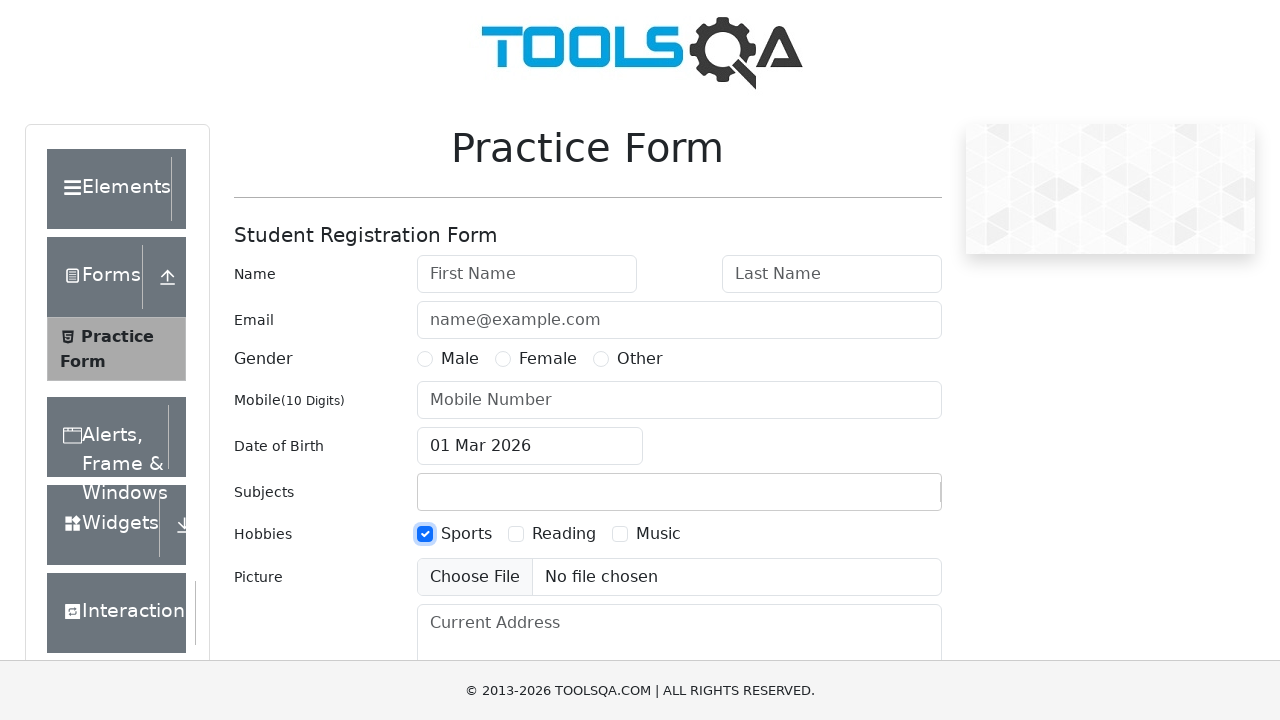

Clicked hobbies checkbox because it is displayed at (466, 534) on label[for='hobbies-checkbox-1']
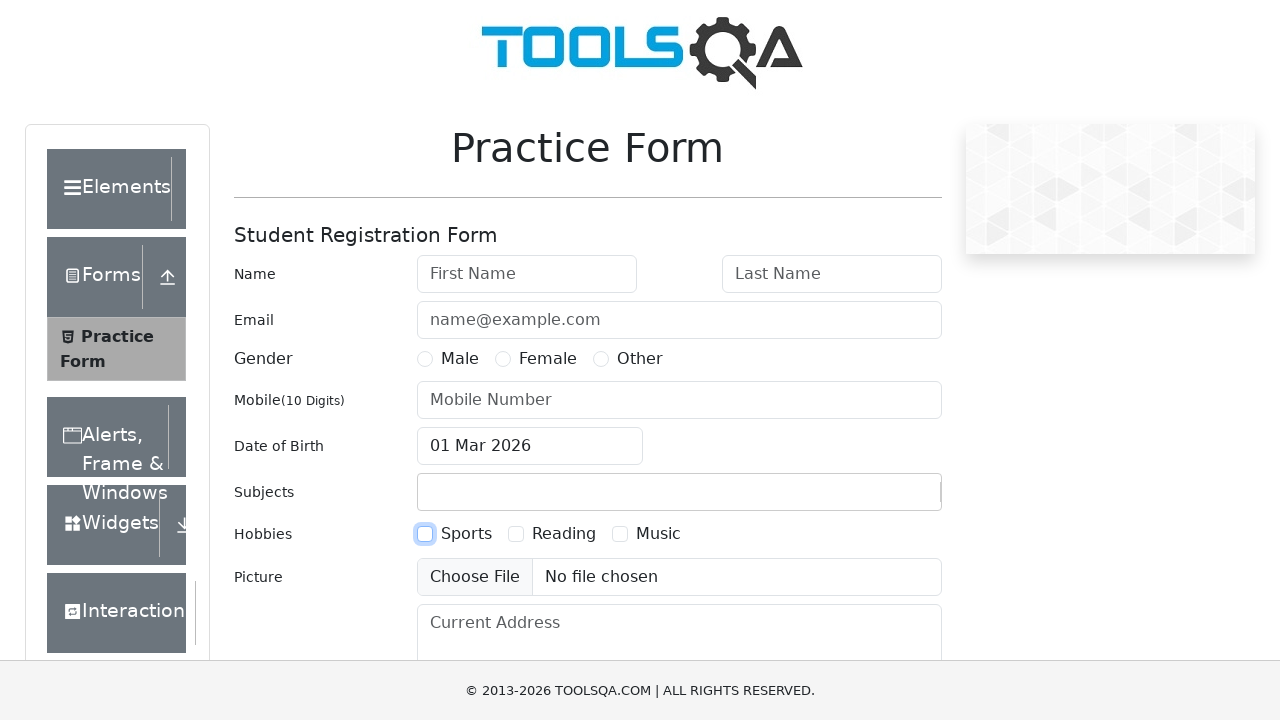

Verified hobbies checkbox is enabled
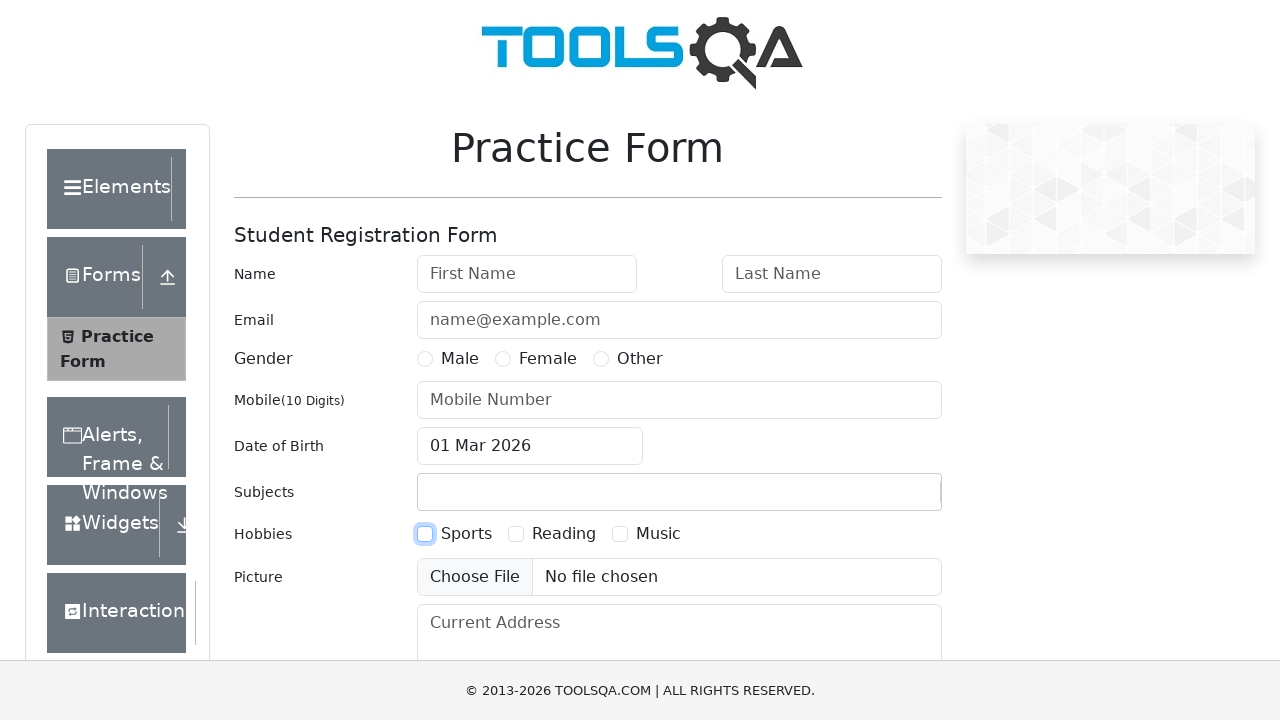

Clicked hobbies checkbox because it is enabled at (466, 534) on label[for='hobbies-checkbox-1']
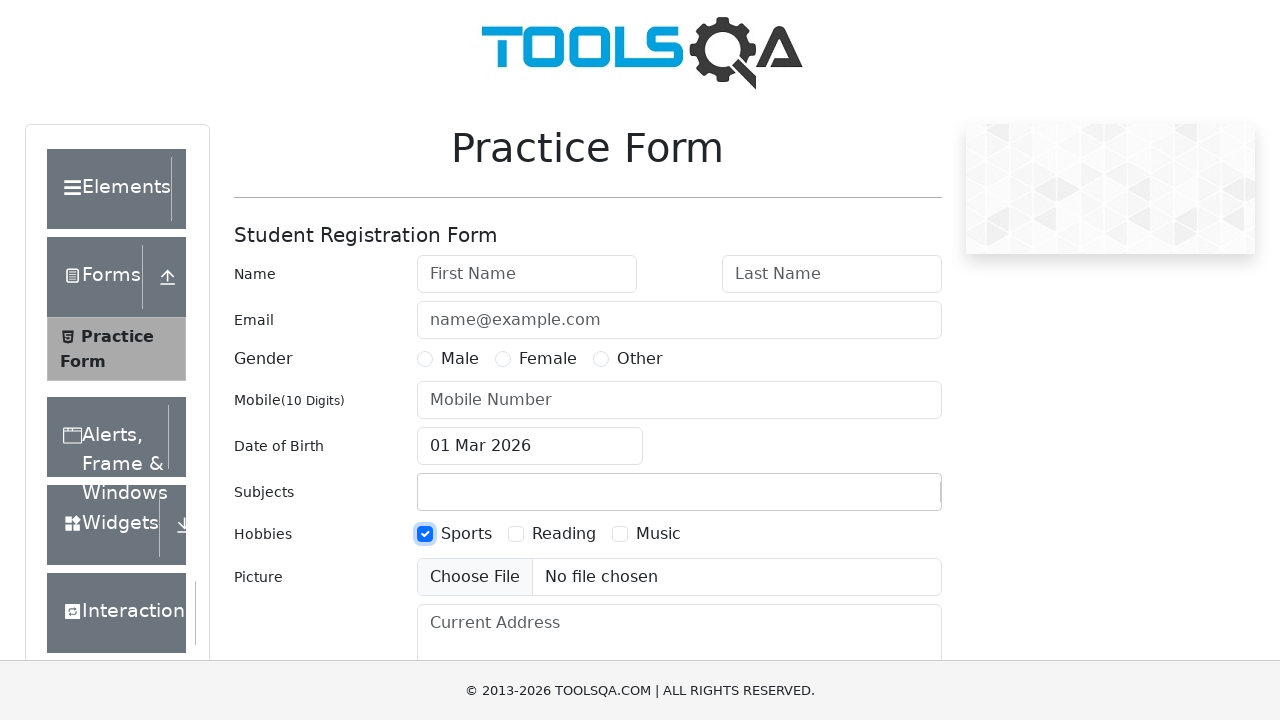

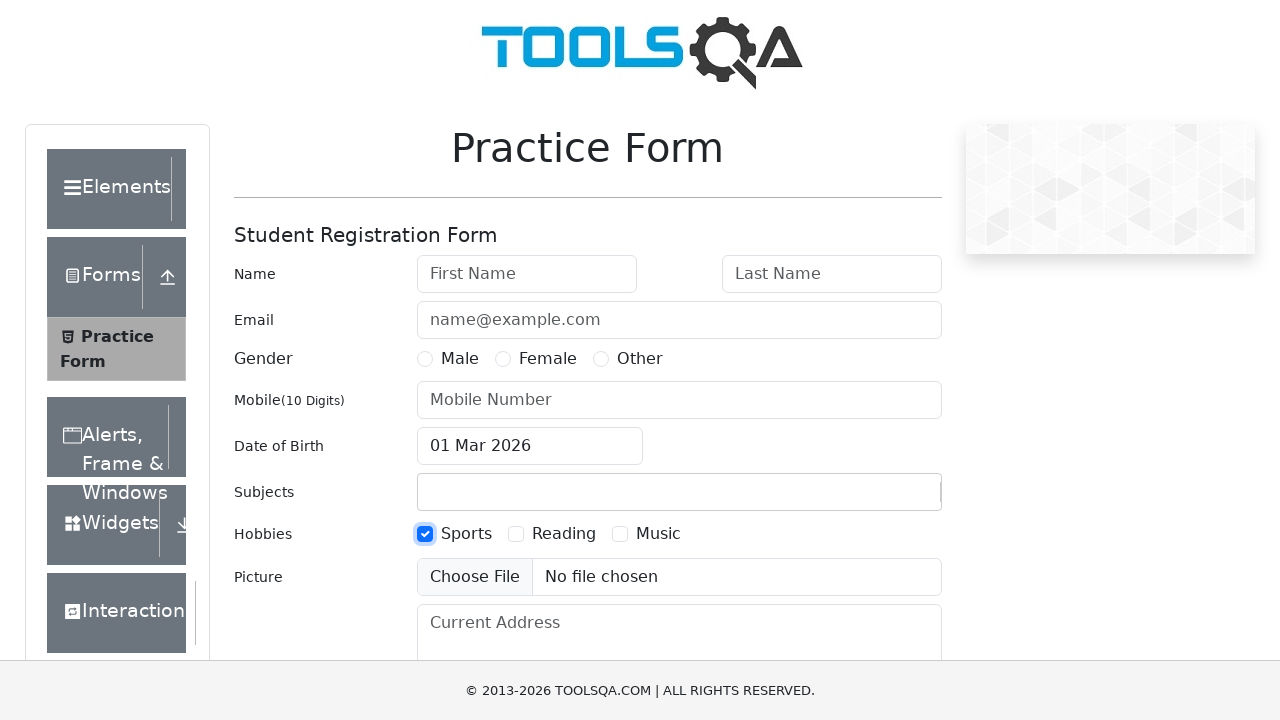